Tests email validation on the forgot password page by entering an invalid email format and verifying the error message appears.

Starting URL: https://atlas-web-qa.azurewebsites.net/

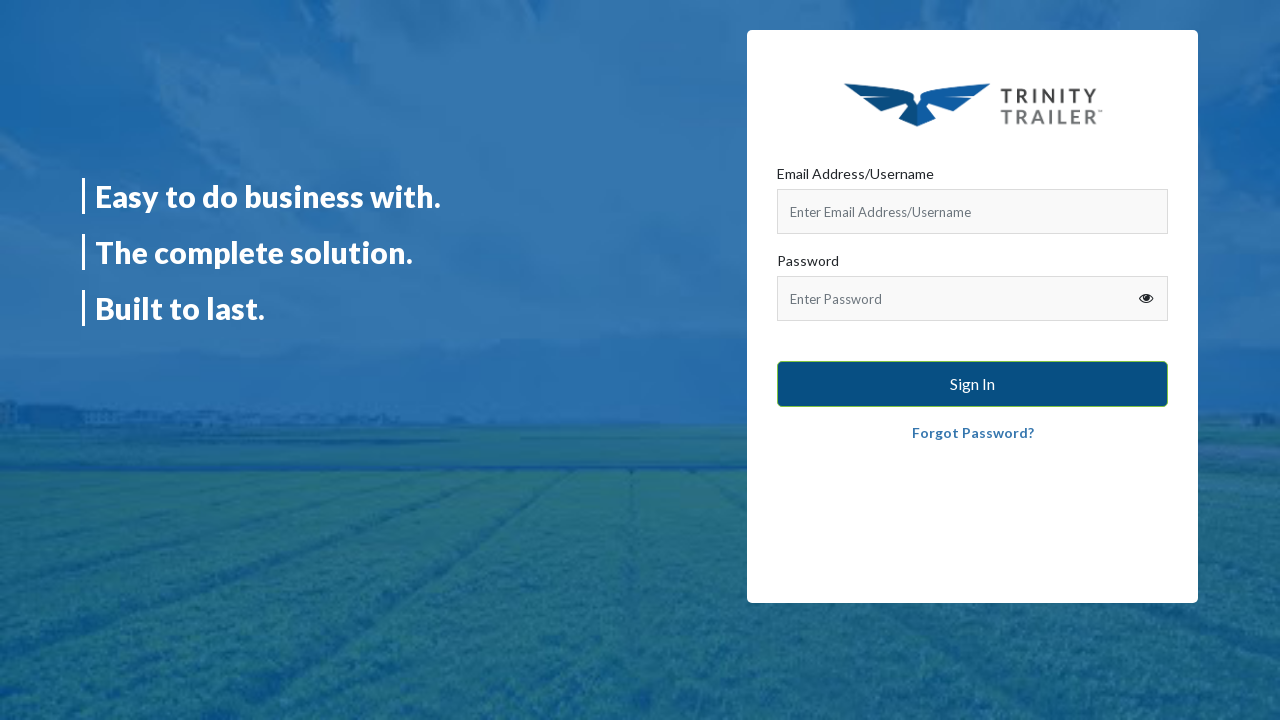

Navigated to forgot password page at https://atlas-web-qa.azurewebsites.net/
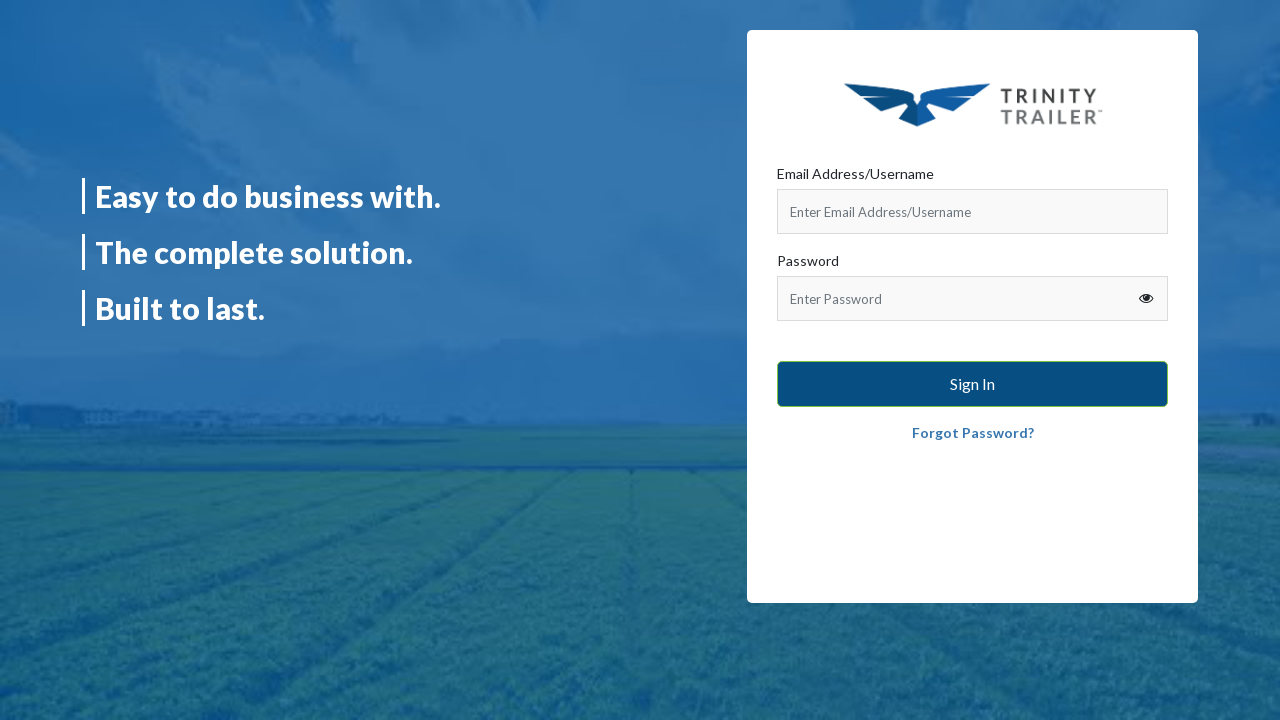

Clicked on Forgot Password link at (972, 433) on //a[text()="Forgot Password?"]
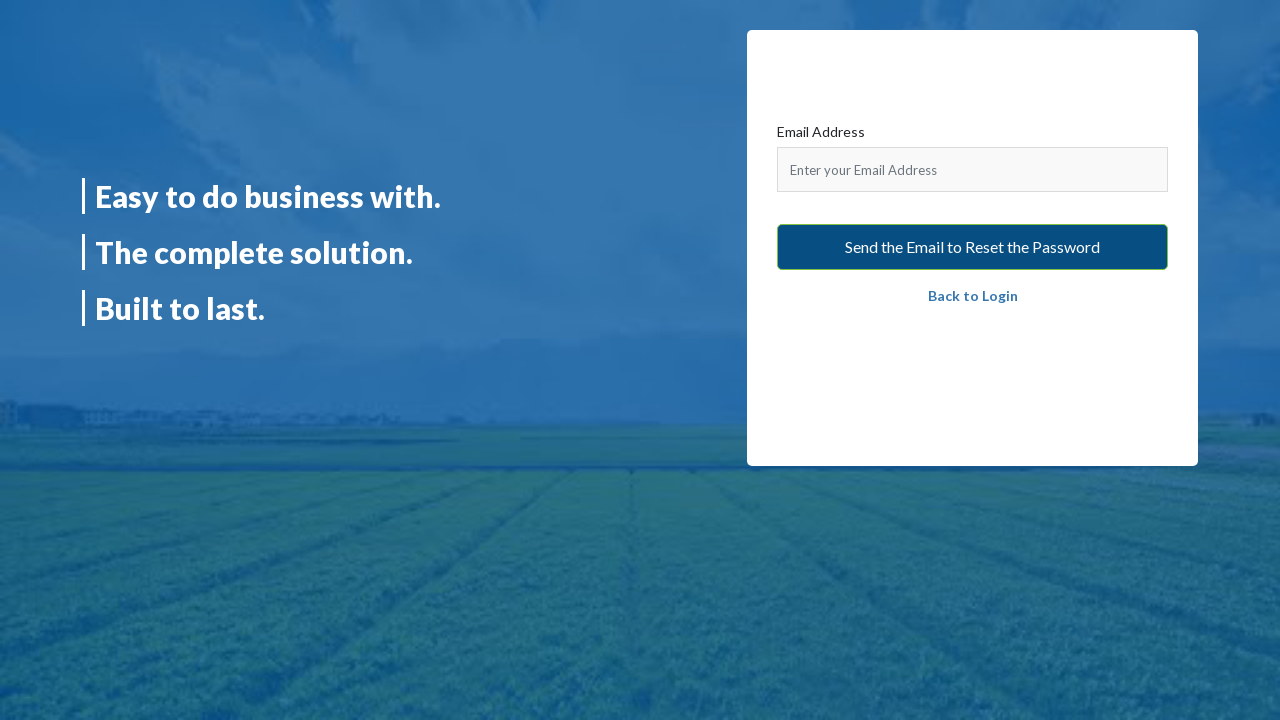

Entered invalid email address 'abcd' into email field on [placeholder='Enter your Email Address']
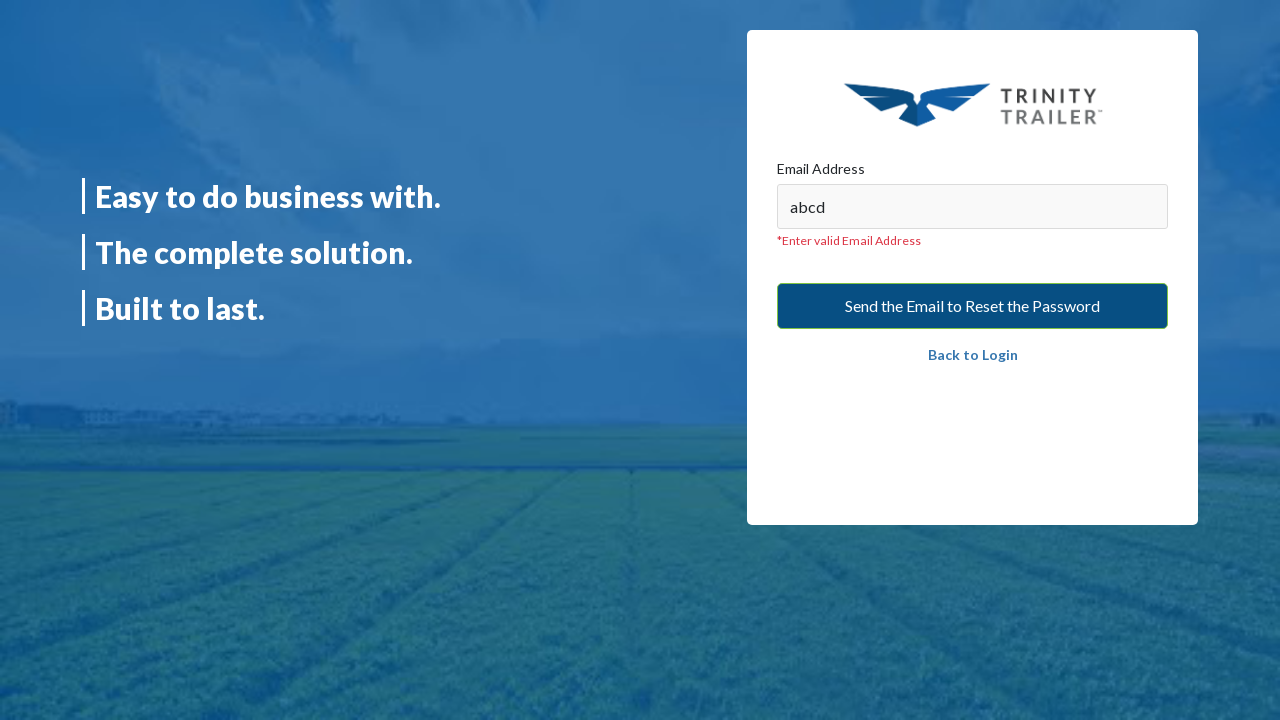

Located error message element
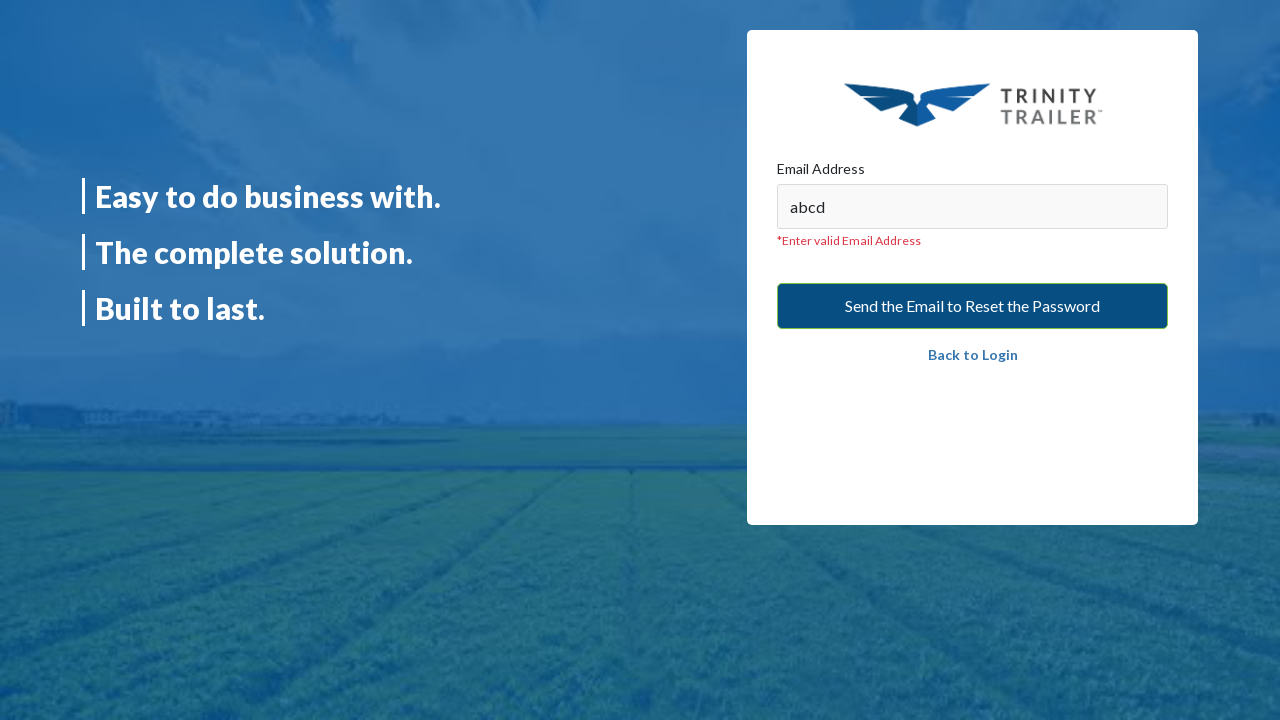

Waited for error message to appear
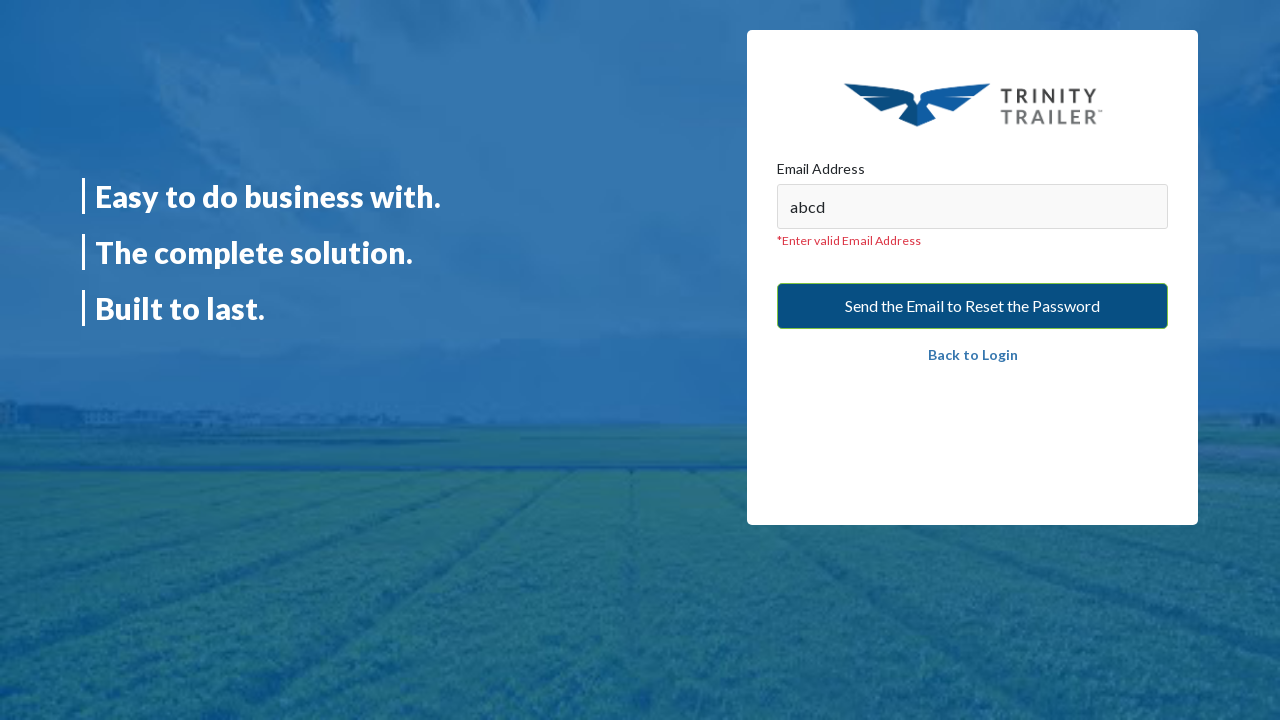

Verified error message displays '*Enter valid Email Address' for invalid email format
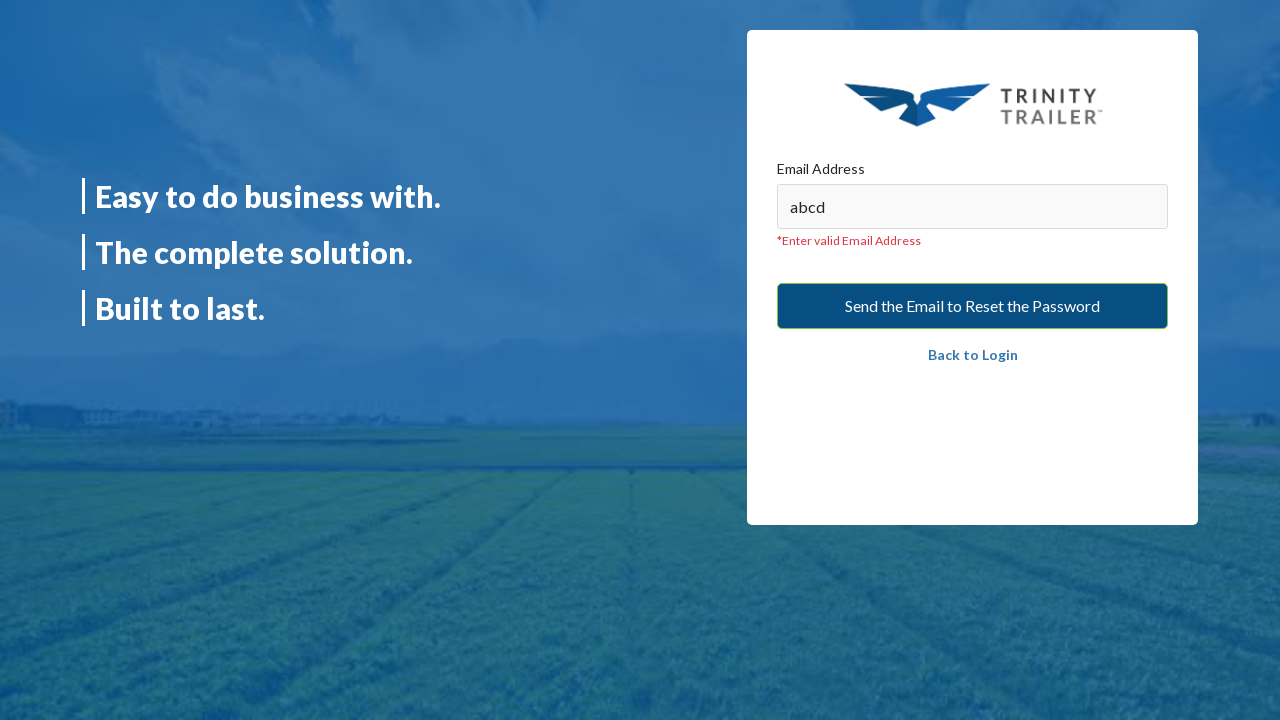

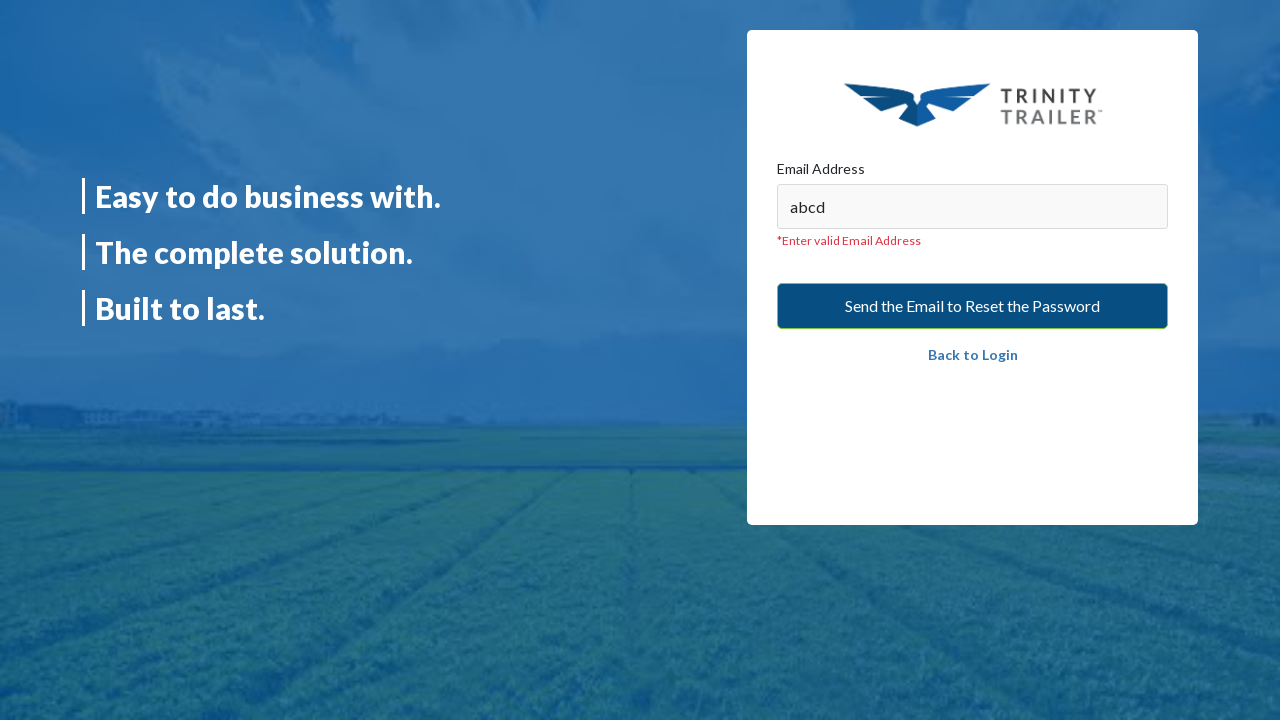